Tests the Add/Remove Elements functionality by clicking to add an element, verifying it appears, then deleting it

Starting URL: http://the-internet.herokuapp.com/

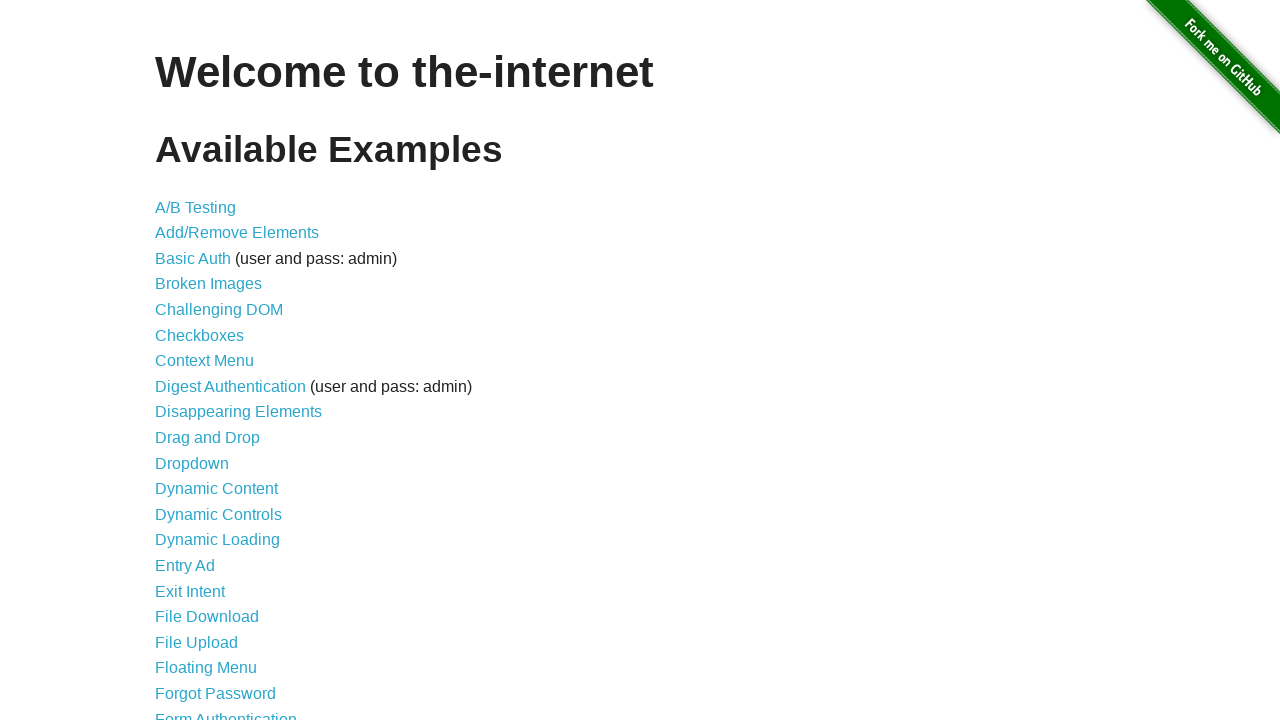

Clicked on Add/Remove Elements link at (237, 233) on xpath=//a[contains(text() ,'Add/Remove Elements')]
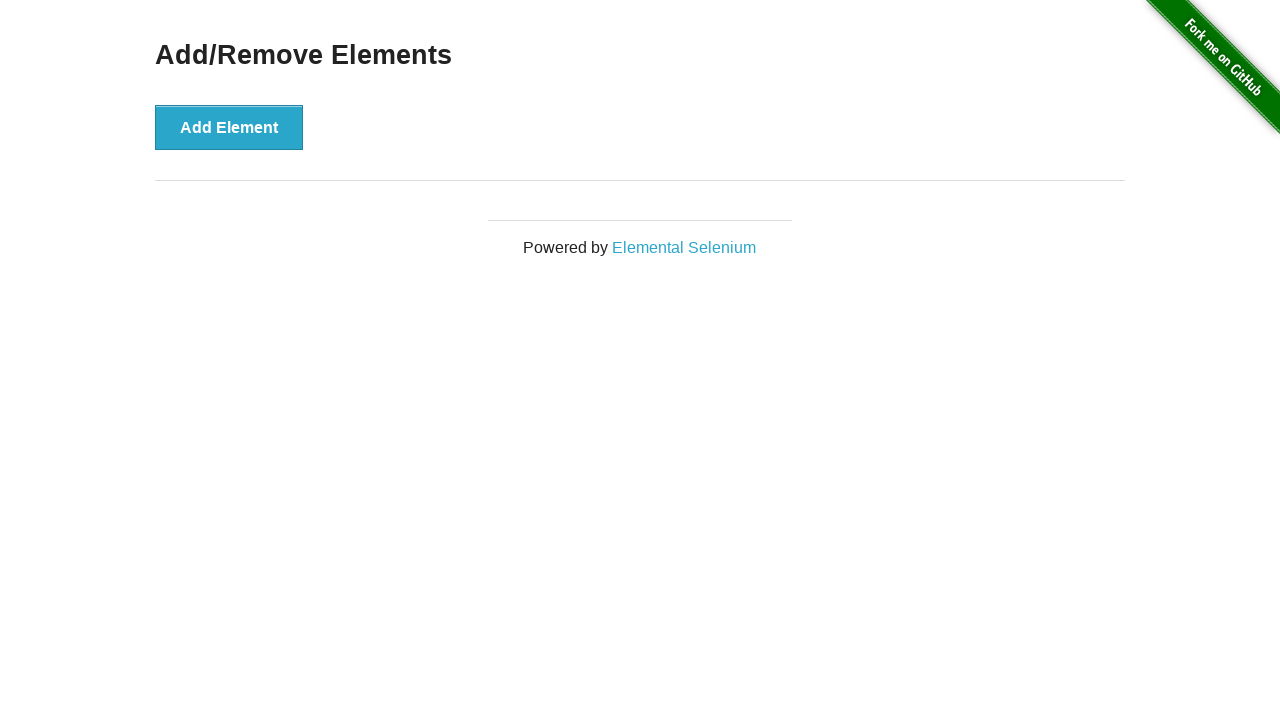

Verified Add Element button is present
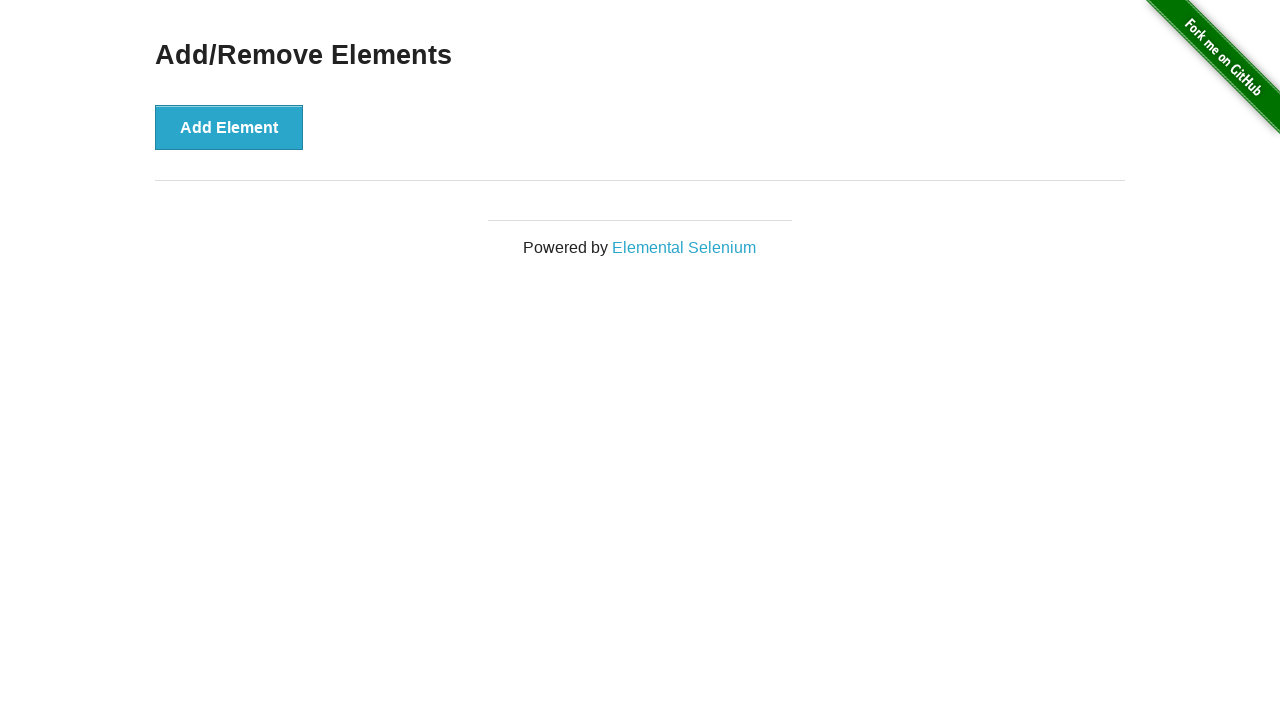

Clicked Add Element button to create a new element at (229, 127) on xpath=//button[contains(text(),'Add Element')]
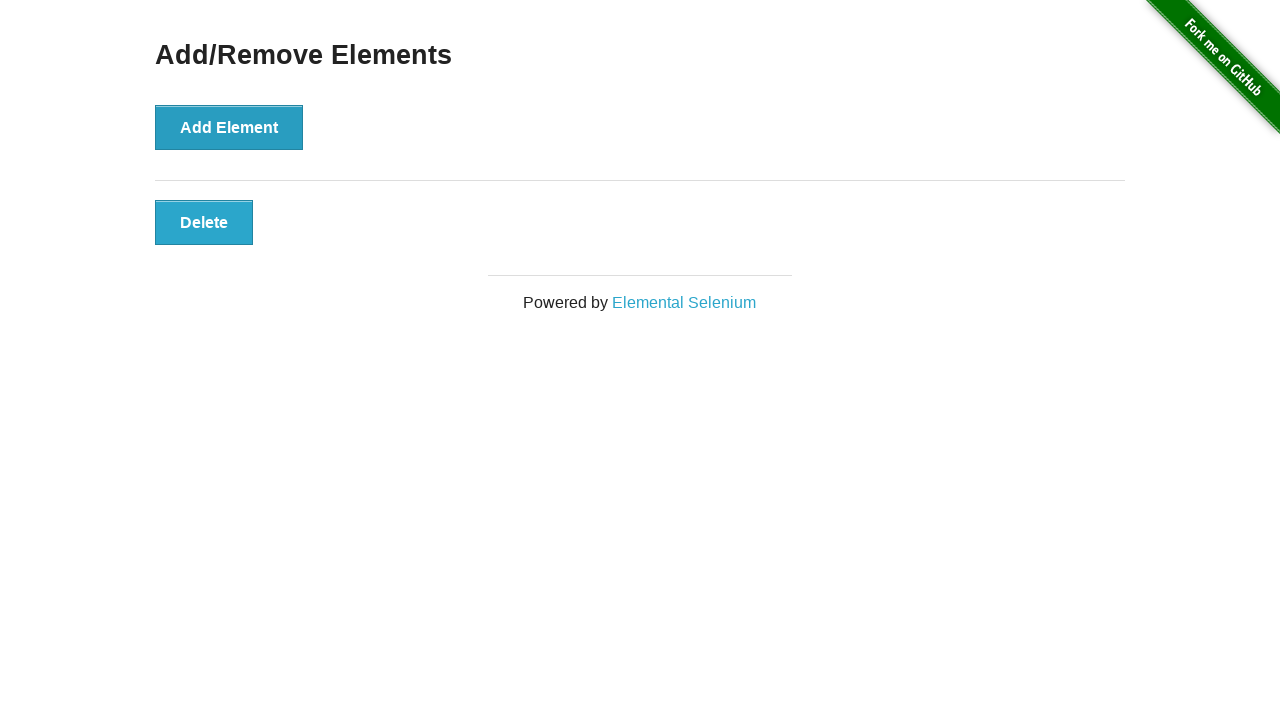

Verified Delete button appears after adding element
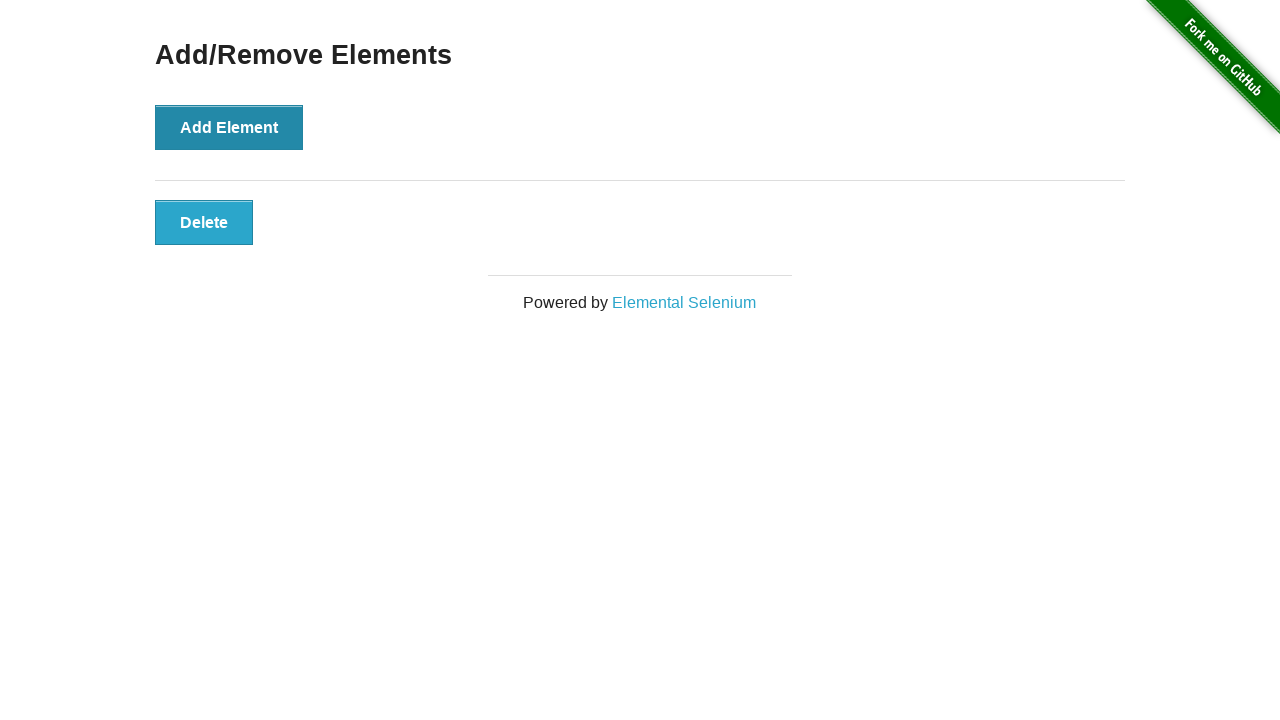

Clicked Delete button to remove the element at (204, 222) on xpath=//button[contains(text(),'Delete')]
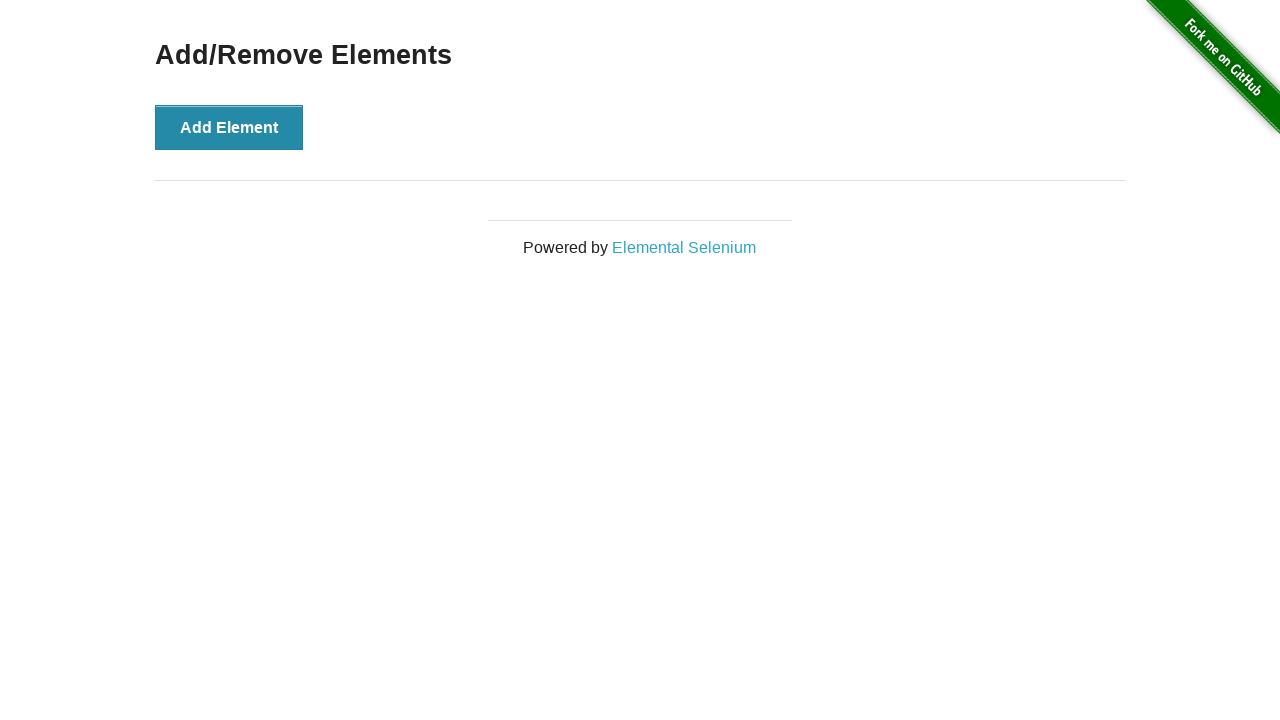

Verified we're back to initial state with Add Element button
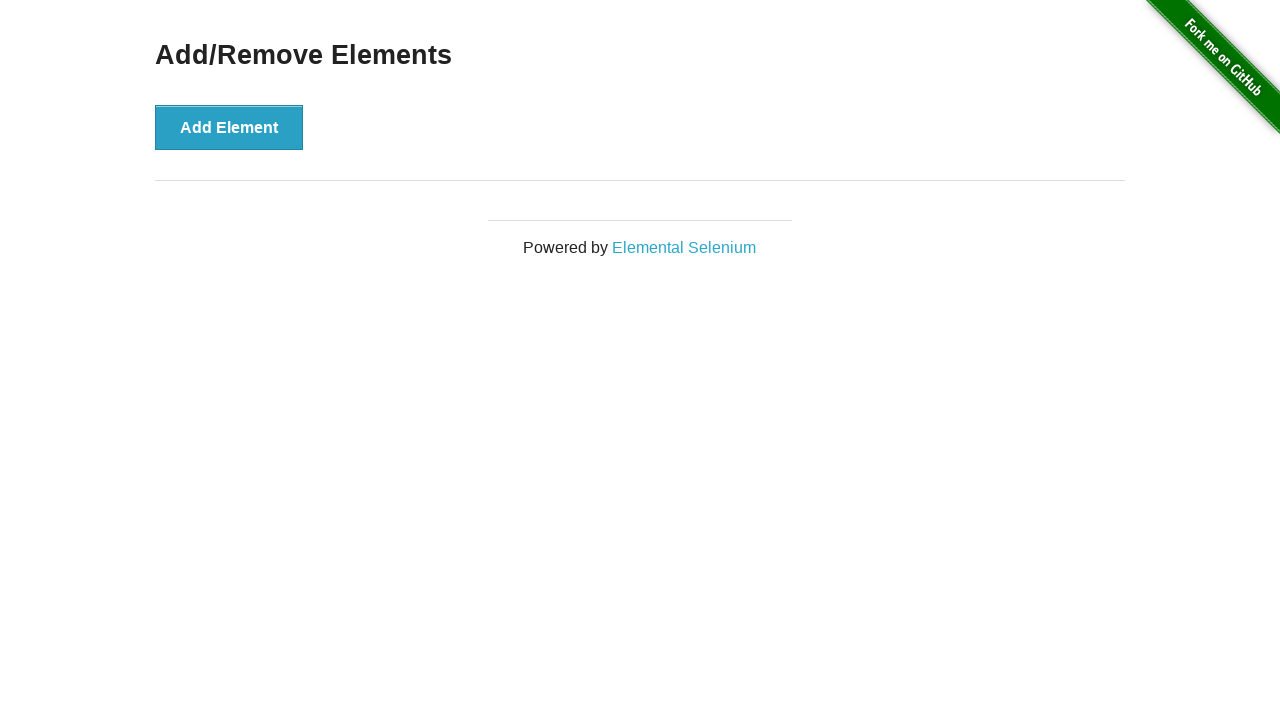

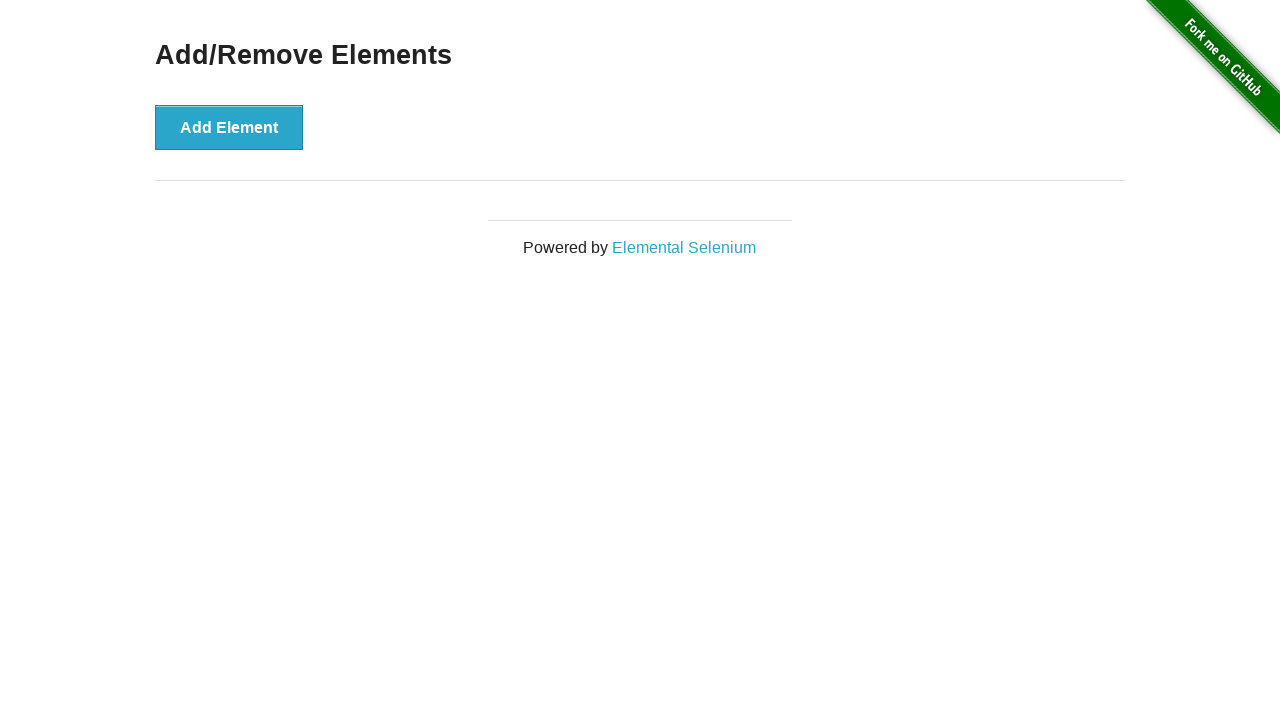